Tests dropdown selection functionality by selecting currency options using three different methods: by index, by visible text, and by value.

Starting URL: https://rahulshettyacademy.com/dropdownsPractise/

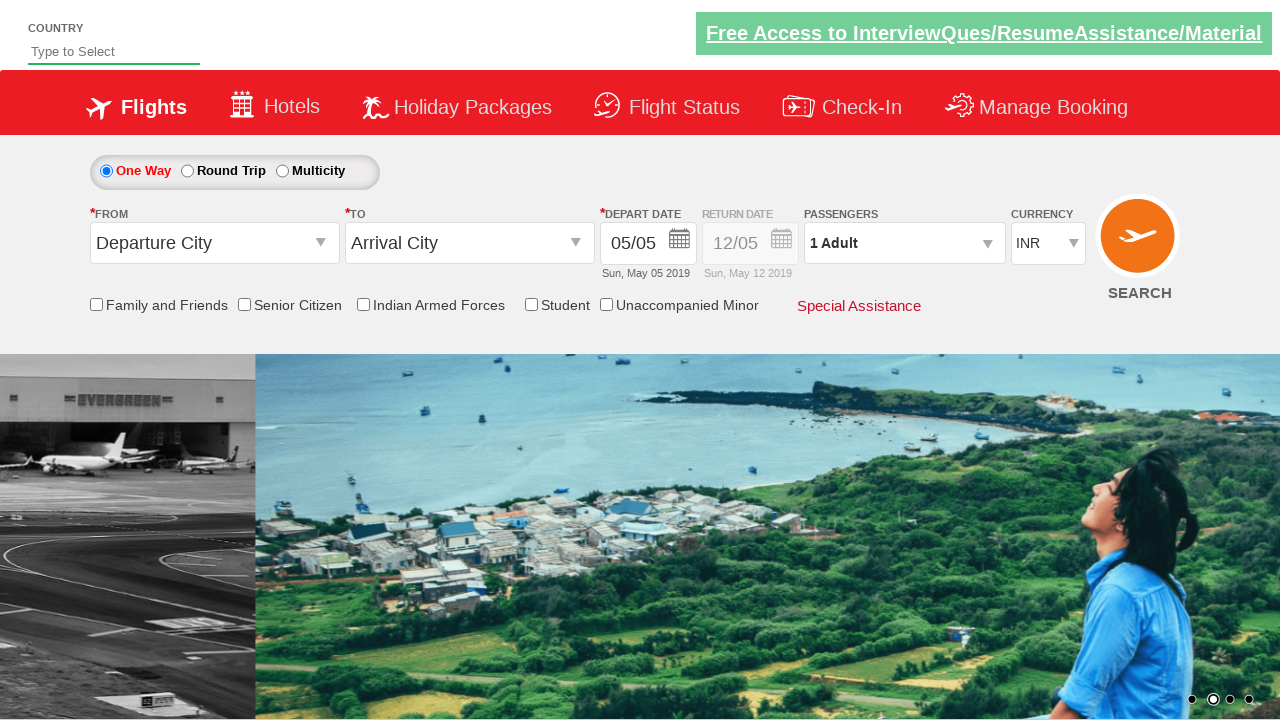

Located currency dropdown element
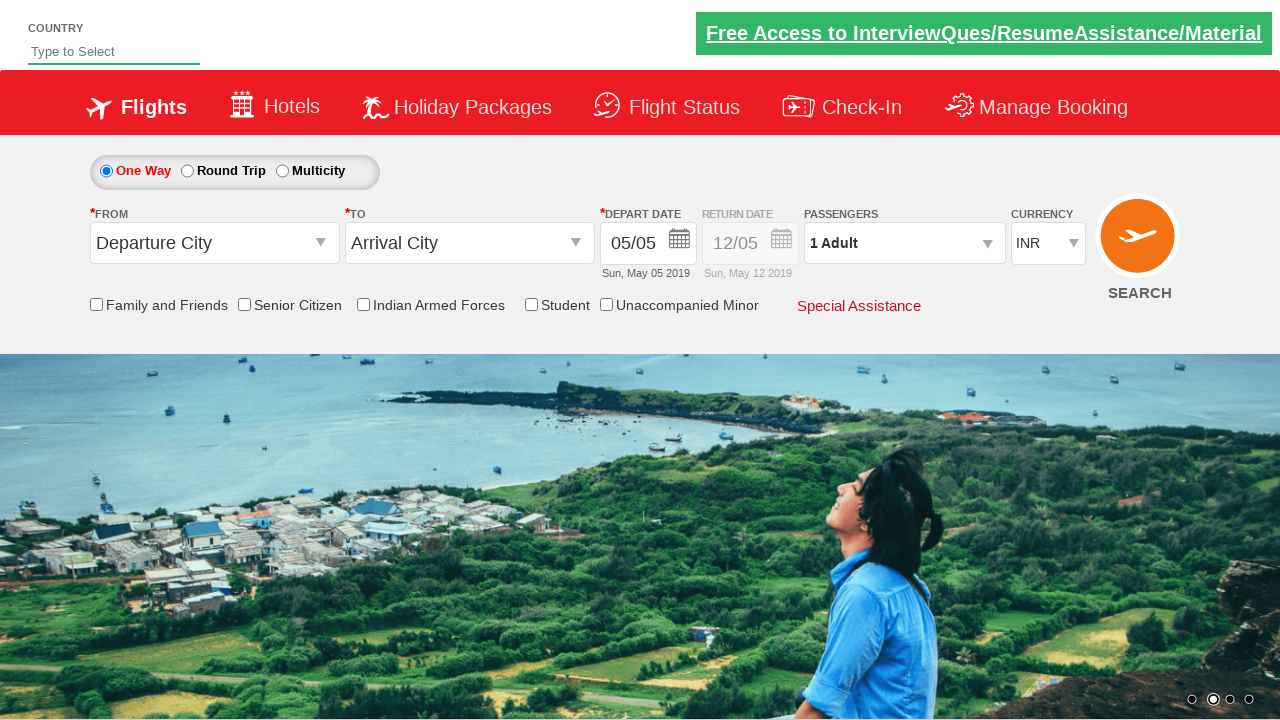

Selected dropdown option by index 1 on #ctl00_mainContent_DropDownListCurrency
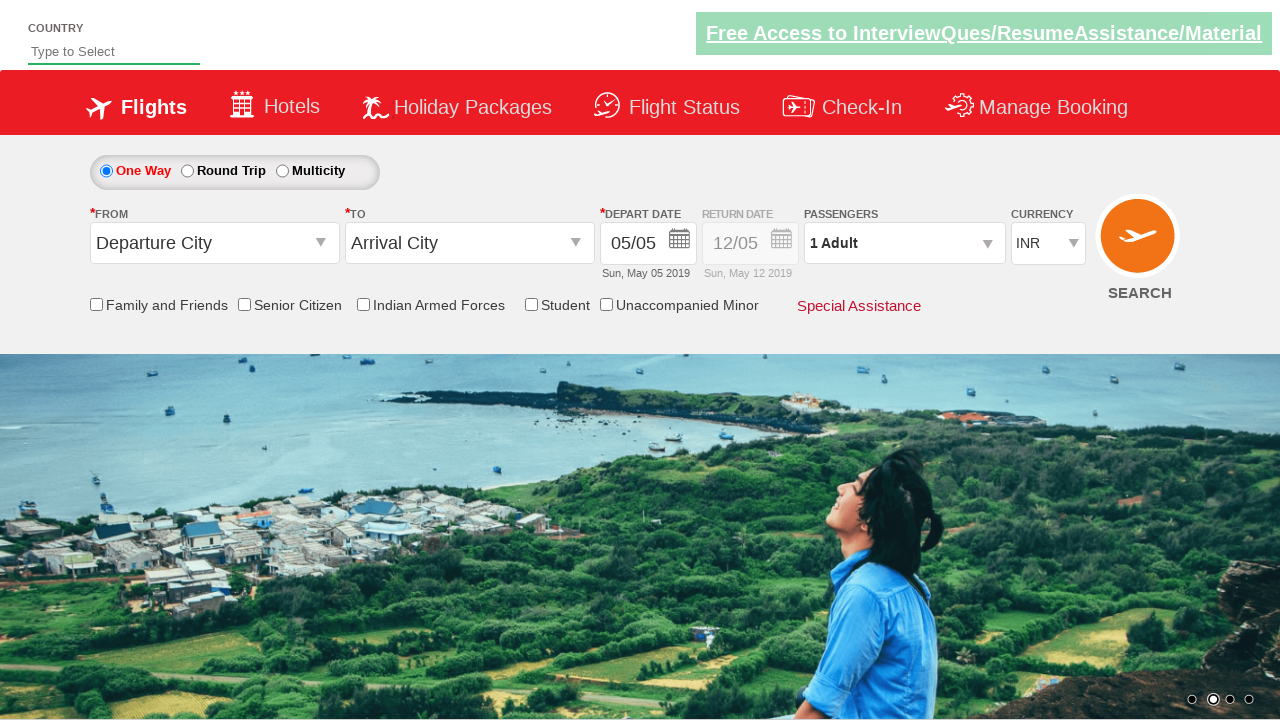

Selected dropdown option by visible text 'USD' on #ctl00_mainContent_DropDownListCurrency
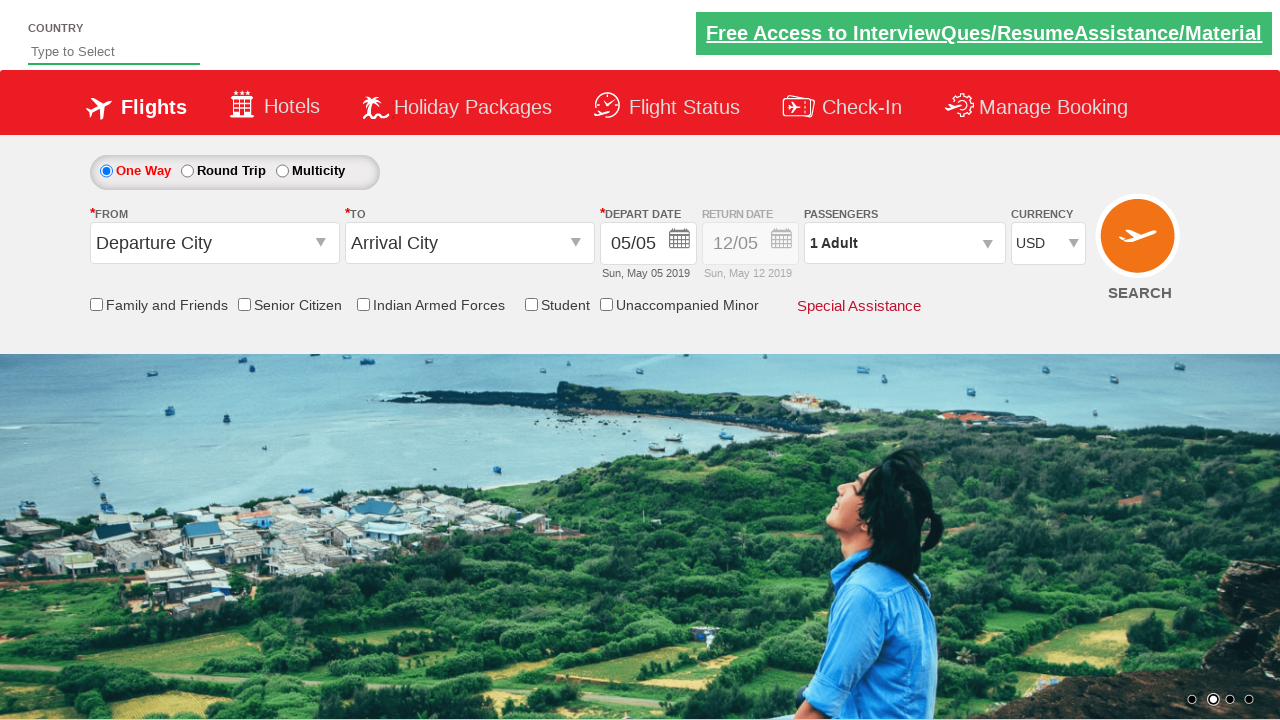

Selected dropdown option by value 'AED' on #ctl00_mainContent_DropDownListCurrency
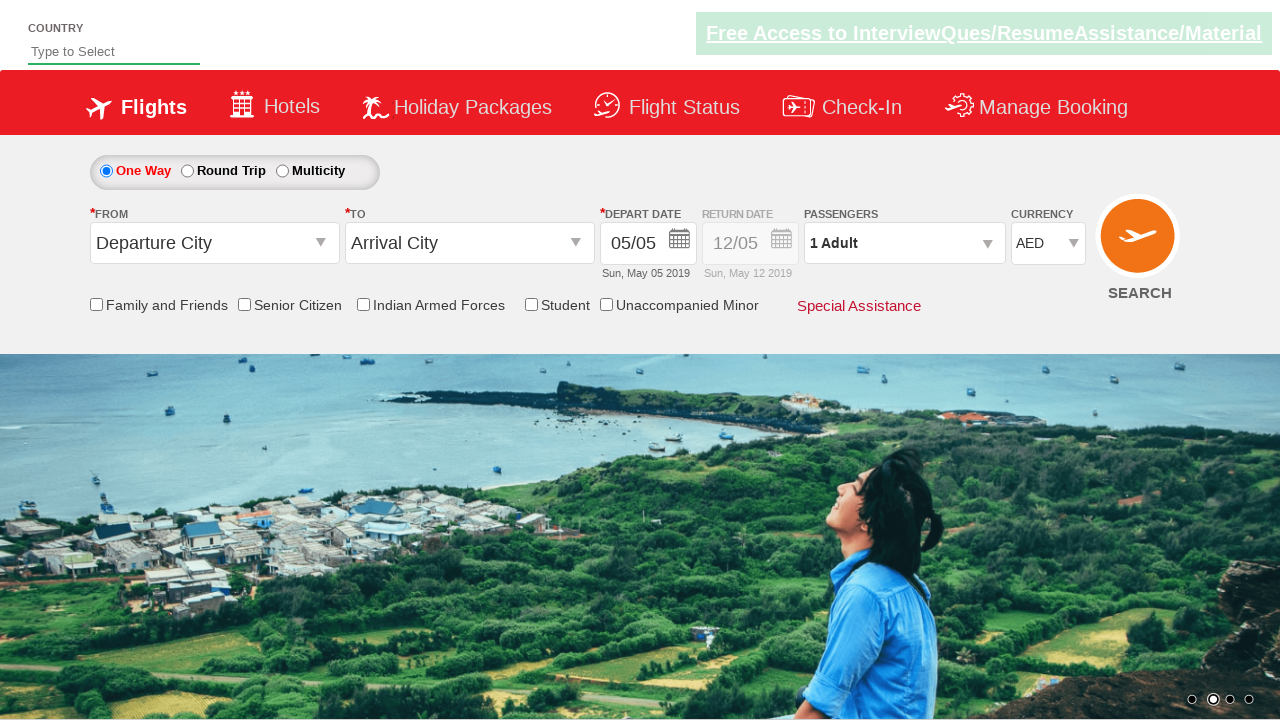

Verified final dropdown selection is 'AED'
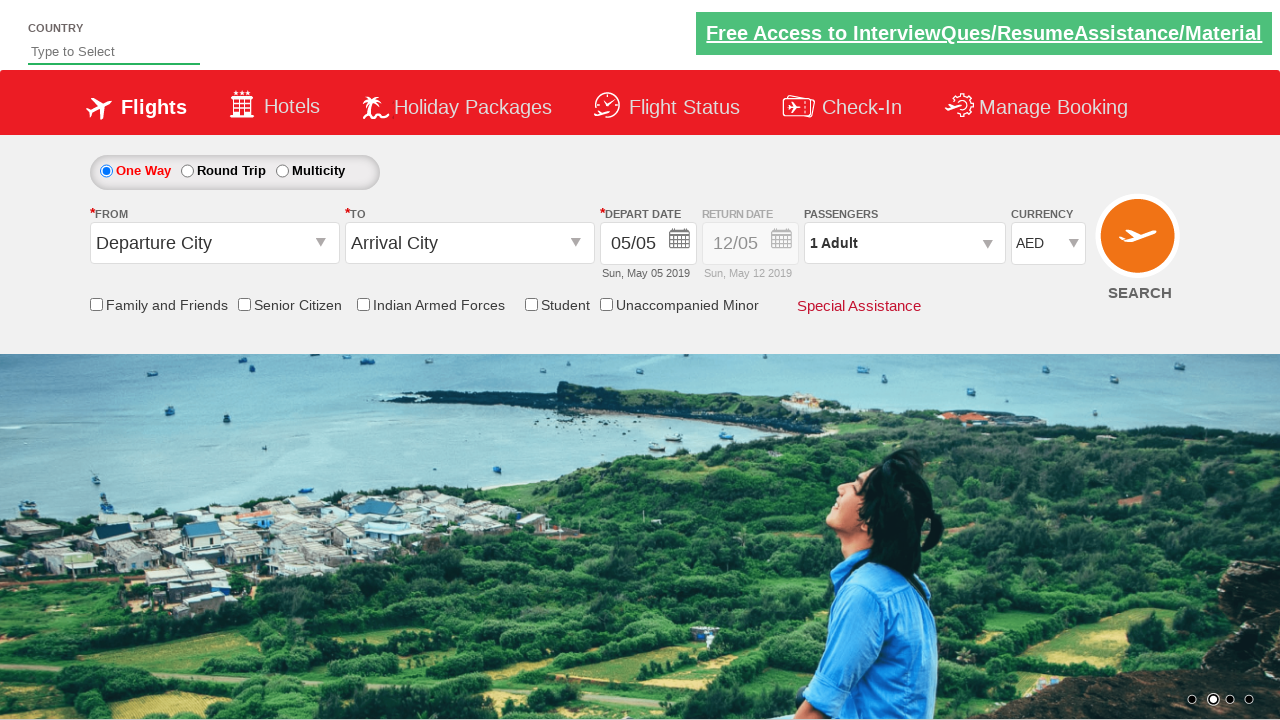

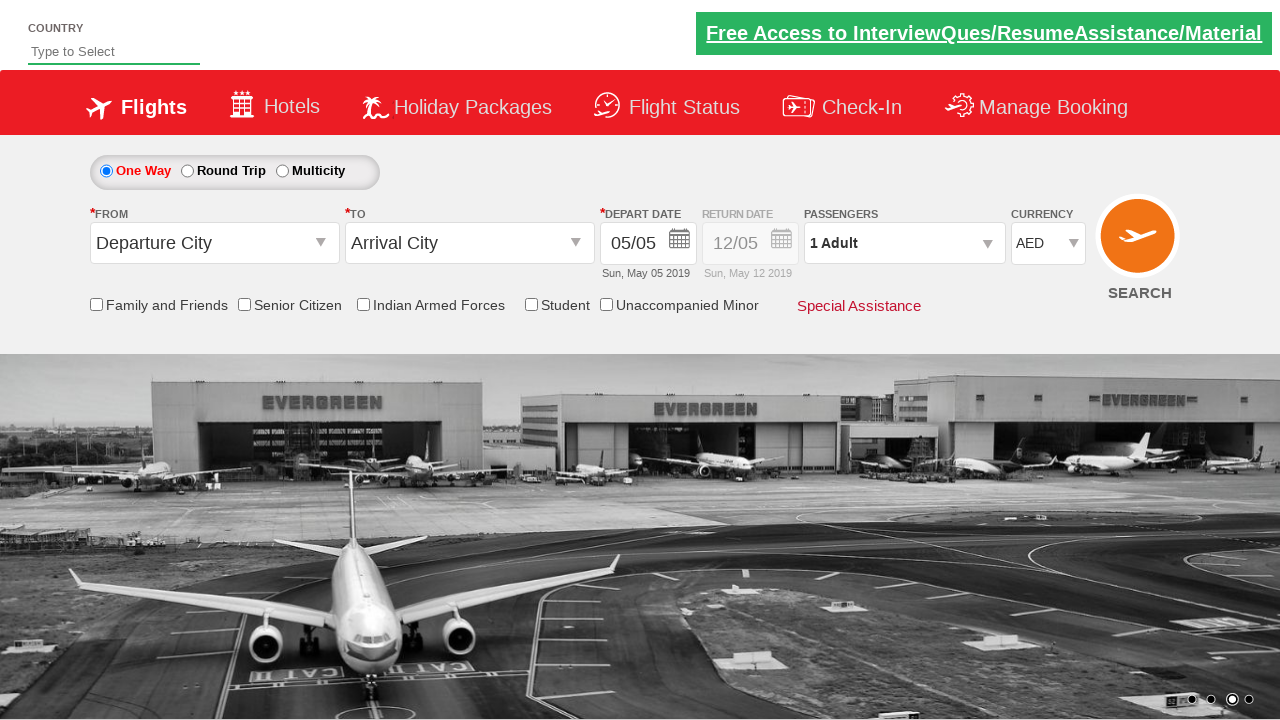